Tests the Registration Form for multiple users by registering 5 different users with various details

Starting URL: https://demoqa.com

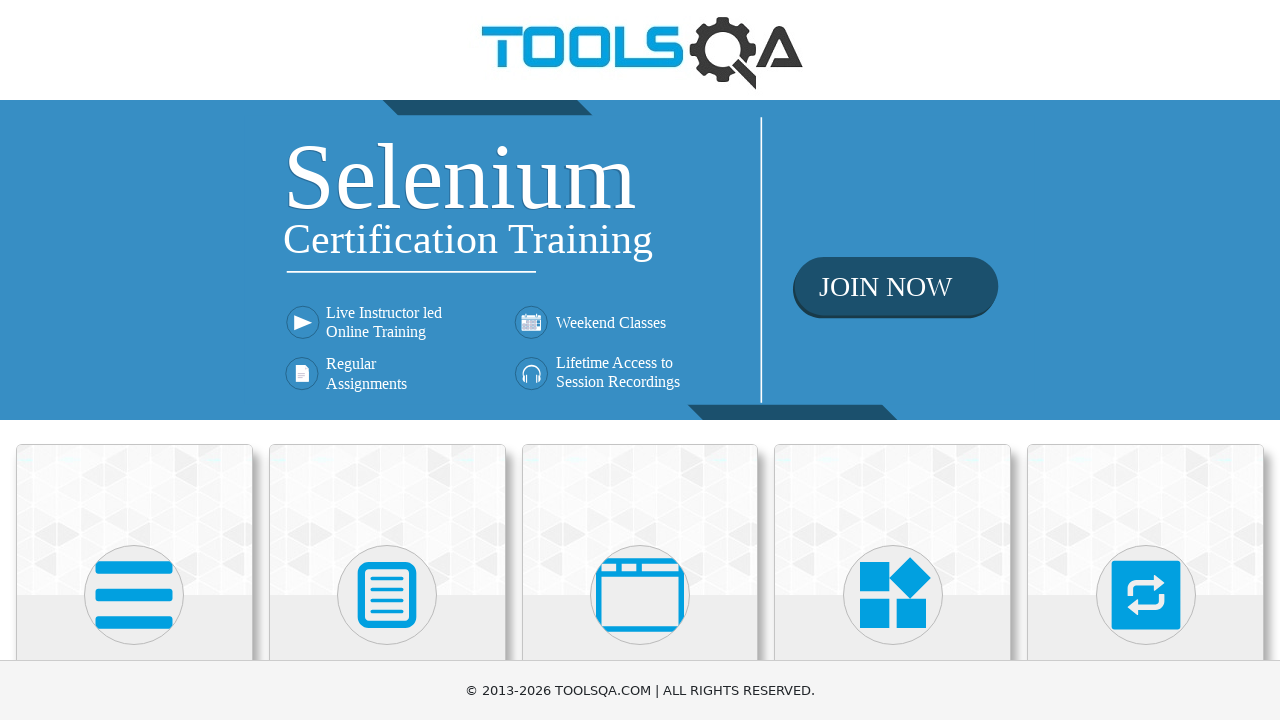

Filled search field with 'Carrot' at (134, 360) on internal:text="Elements"i
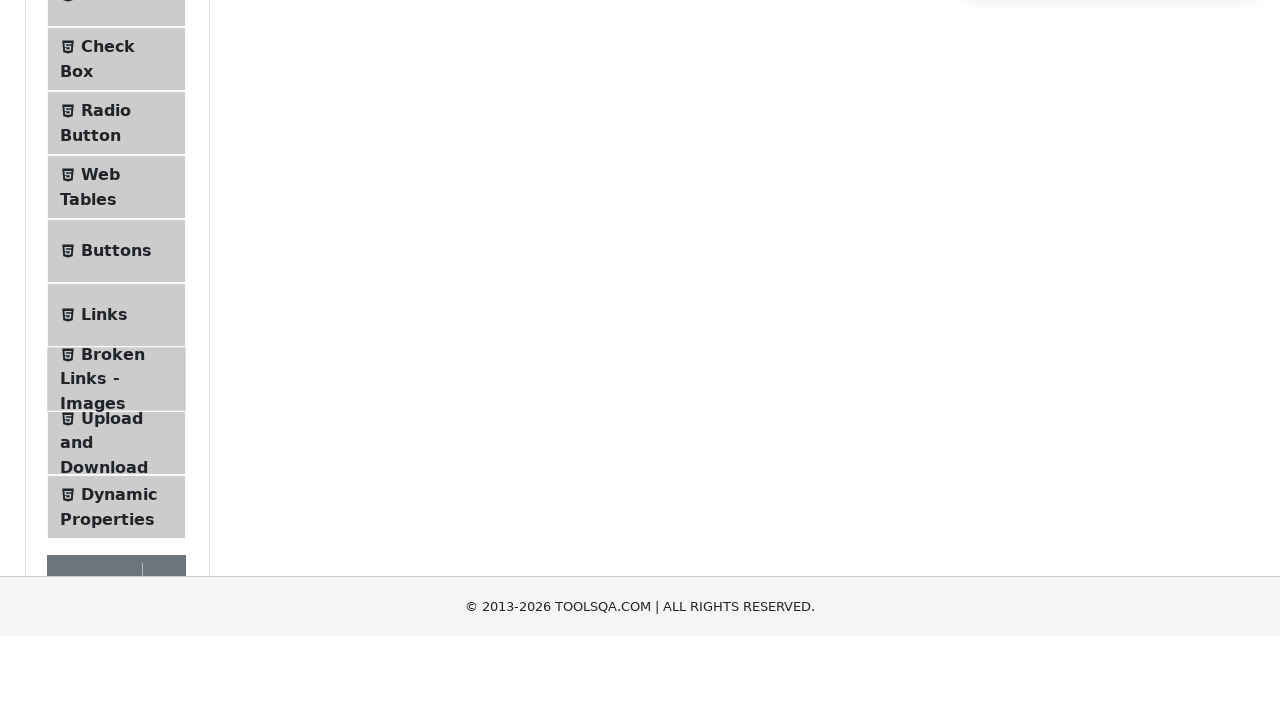

Waited for search results of 'Carrot' to load at (100, 440) on internal:text="Web Tables"i
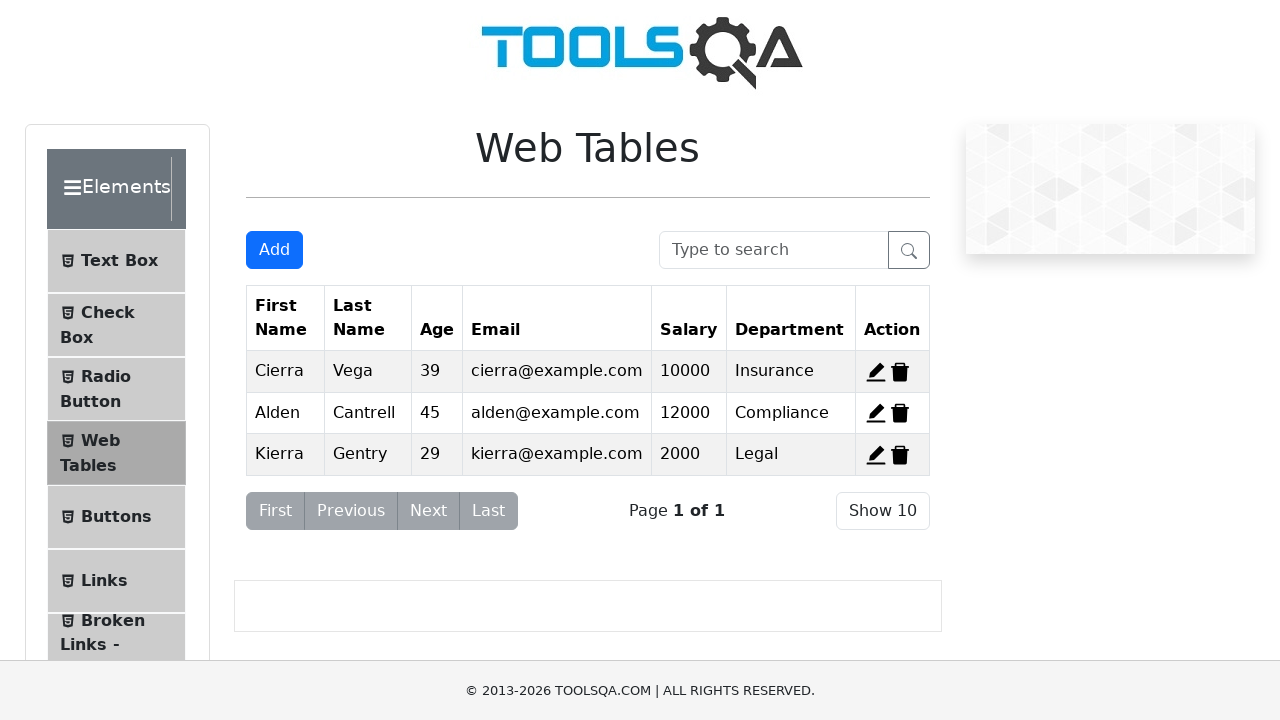

Clicked 'Add to Cart' button for 'Carrot' at (274, 250) on internal:role=button[name="Add"i]
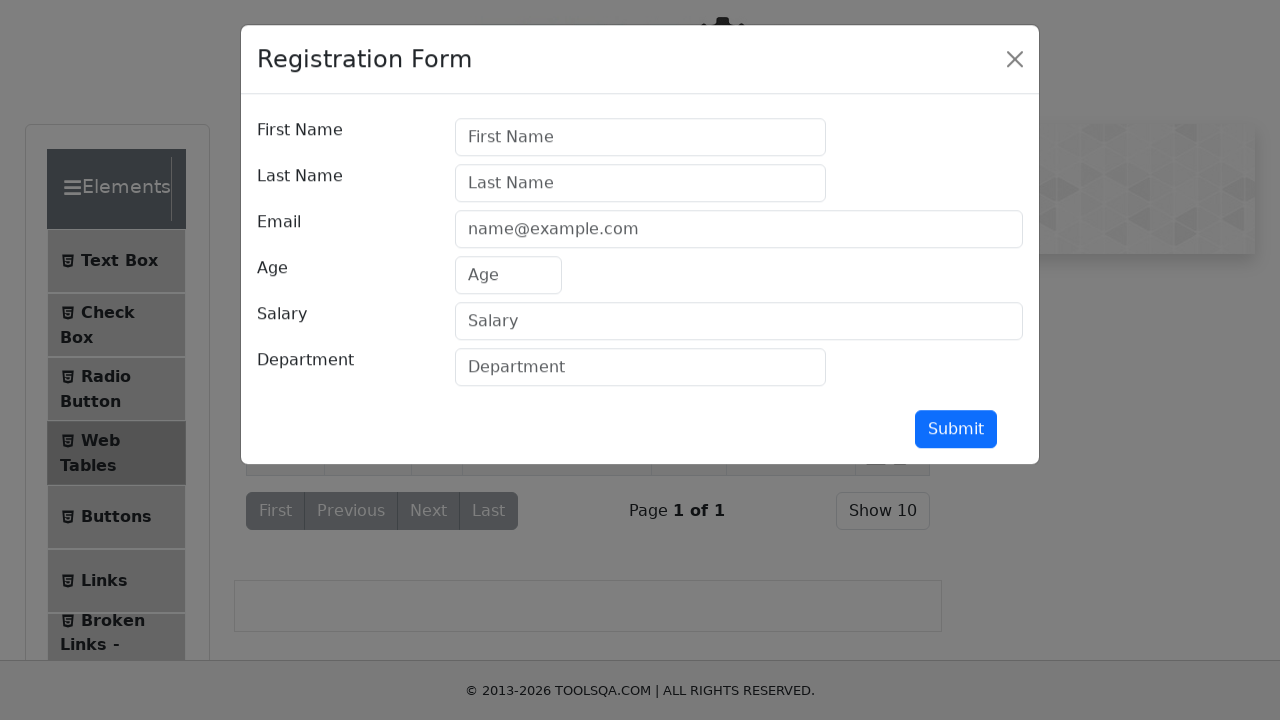

Cleared search field for next vegetable at (640, 141) on internal:attr=[placeholder="First Name"i]
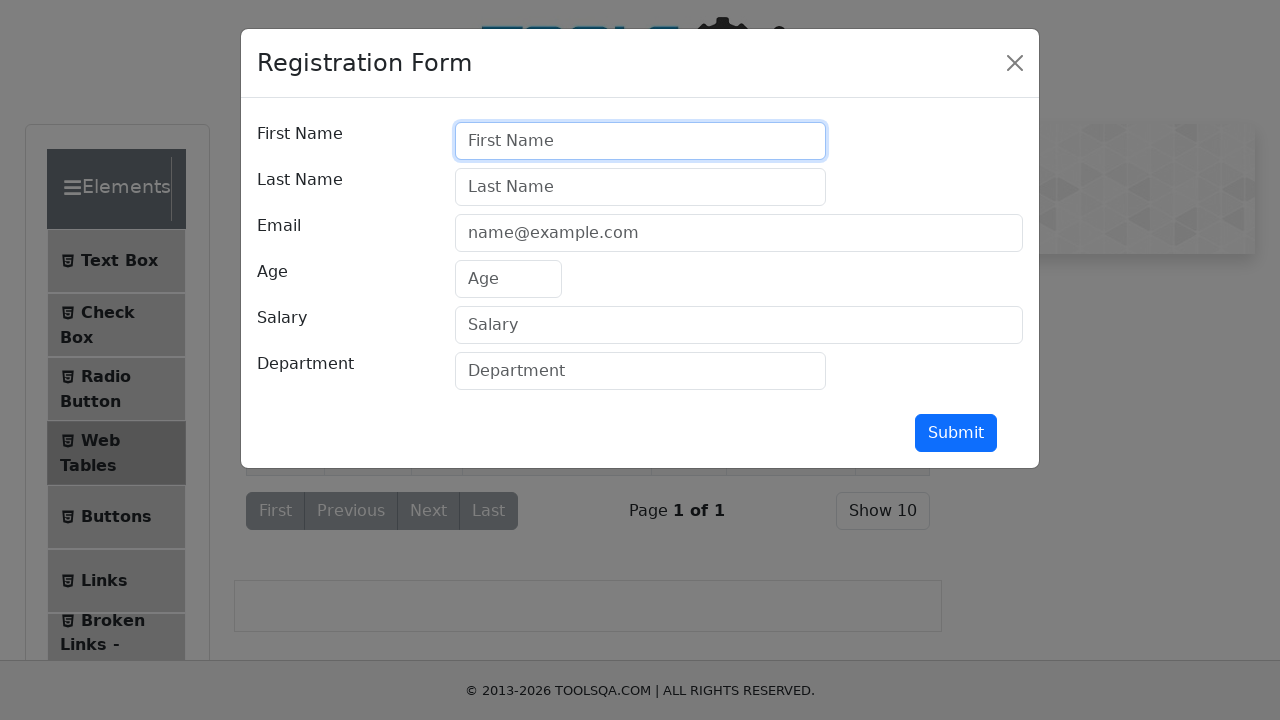

Filled search field with 'Corn' on internal:attr=[placeholder="First Name"i]
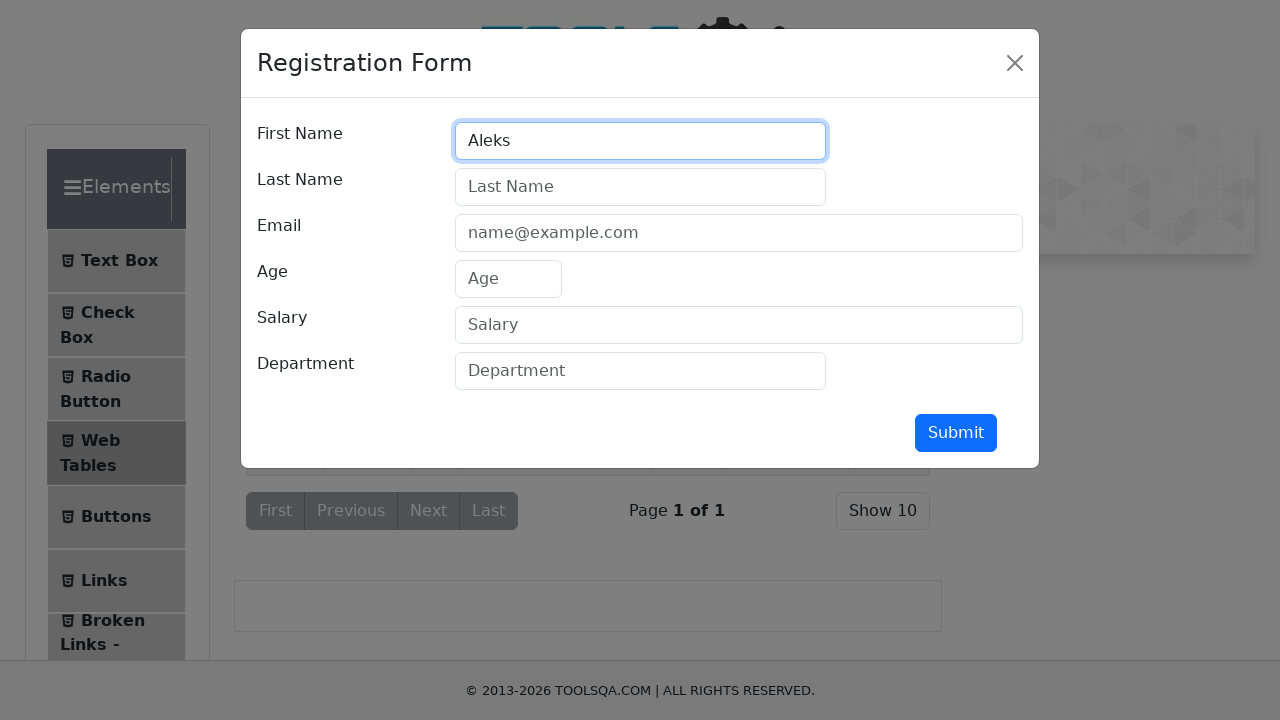

Waited for search results of 'Corn' to load at (640, 187) on internal:attr=[placeholder="Last Name"i]
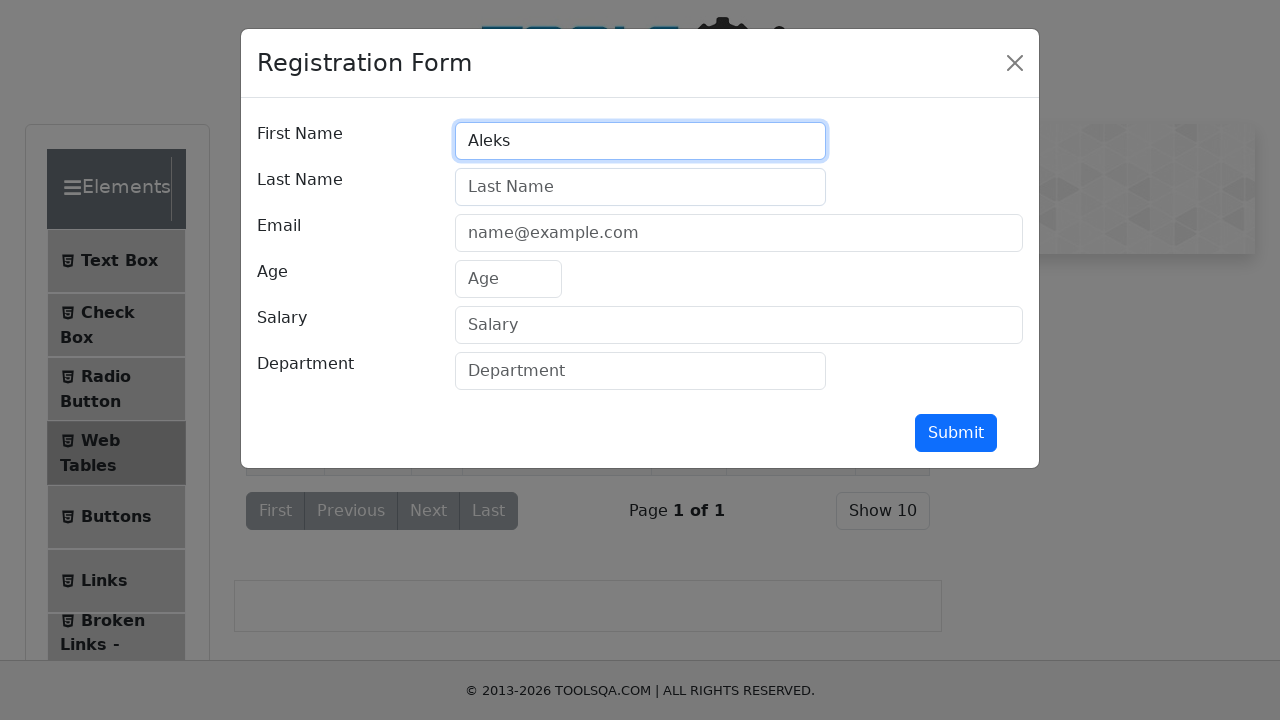

Clicked 'Add to Cart' button for 'Corn' on internal:attr=[placeholder="Last Name"i]
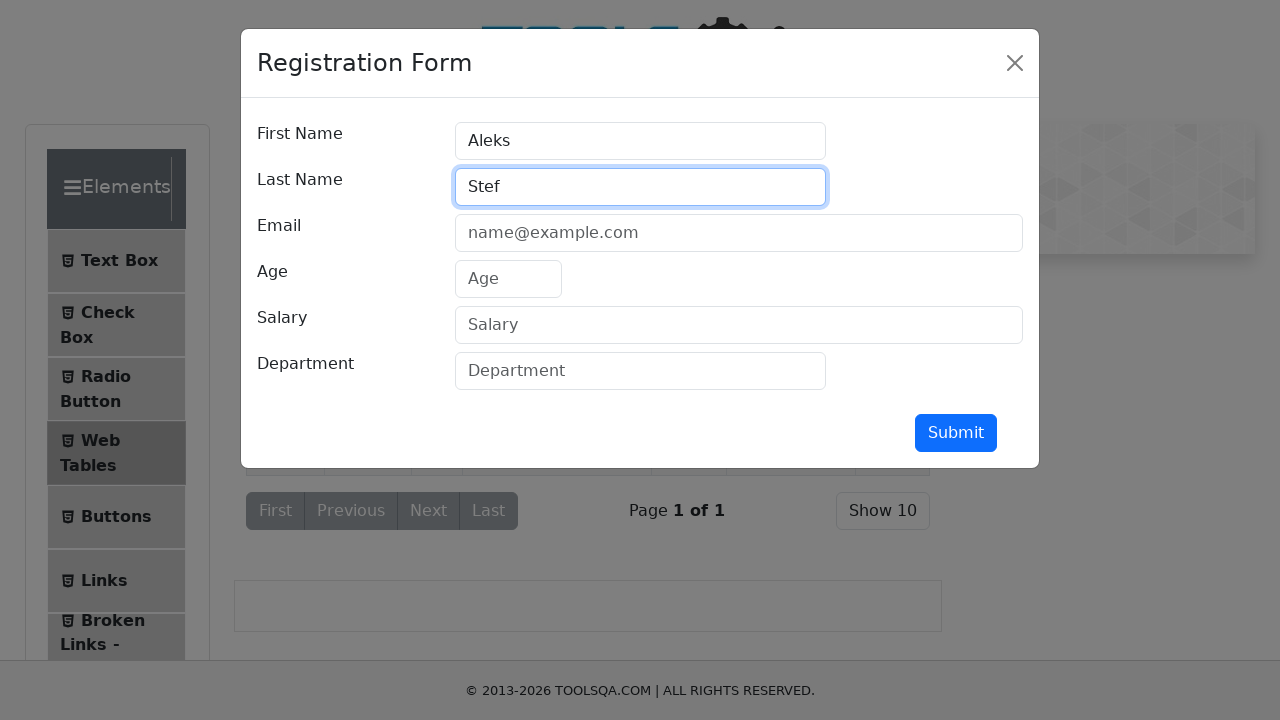

Cleared search field for next vegetable at (739, 233) on internal:attr=[placeholder="name@example.com"i]
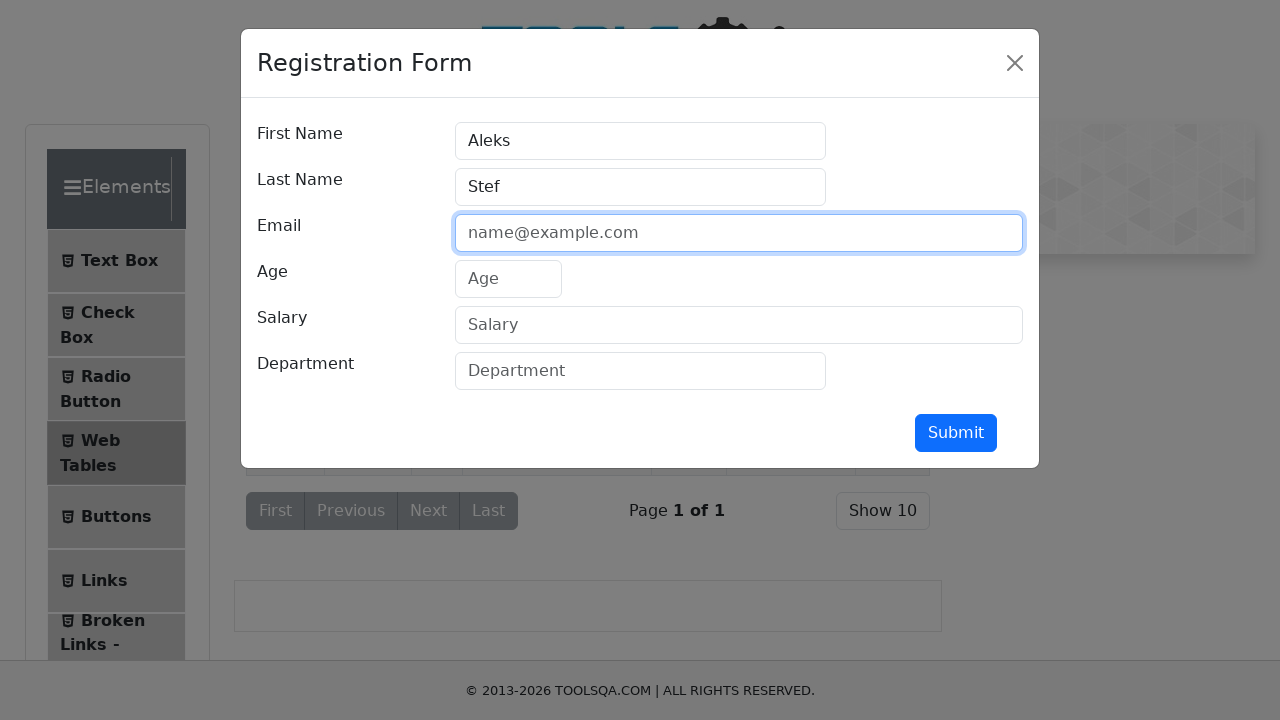

Filled search field with 'Cauliflower' on internal:attr=[placeholder="name@example.com"i]
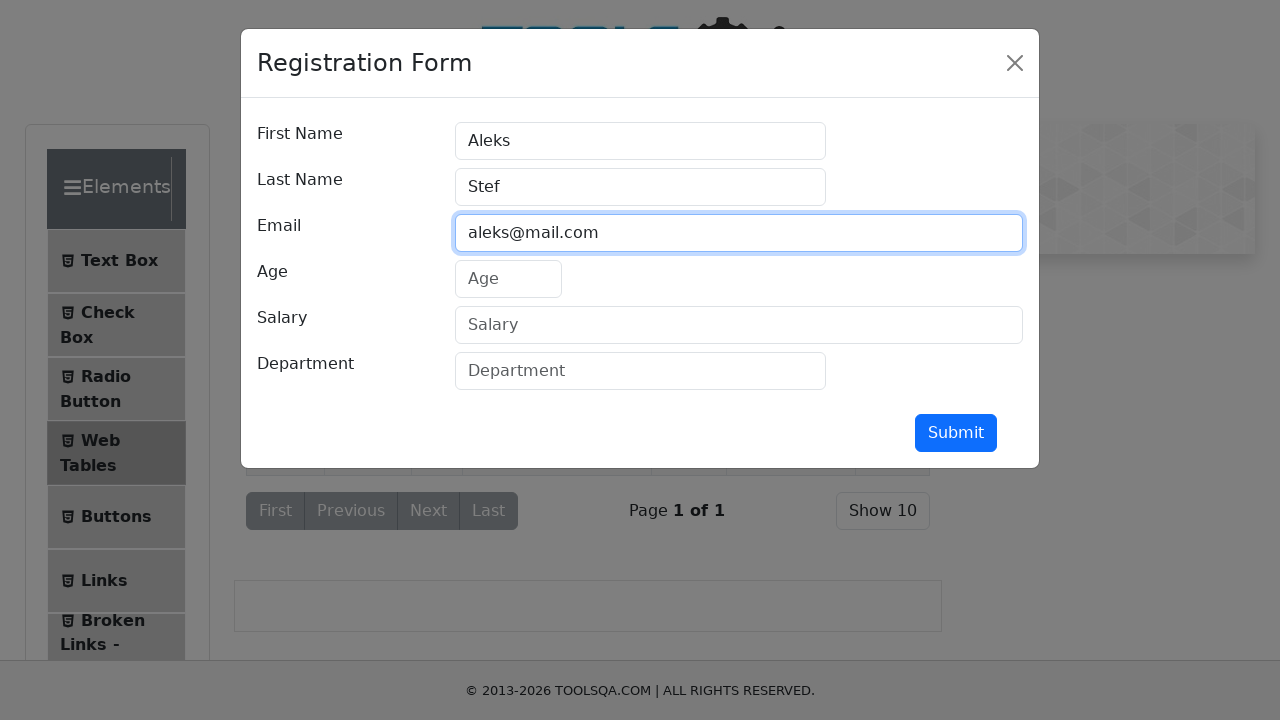

Waited for search results of 'Cauliflower' to load at (508, 279) on internal:attr=[placeholder="Age"i]
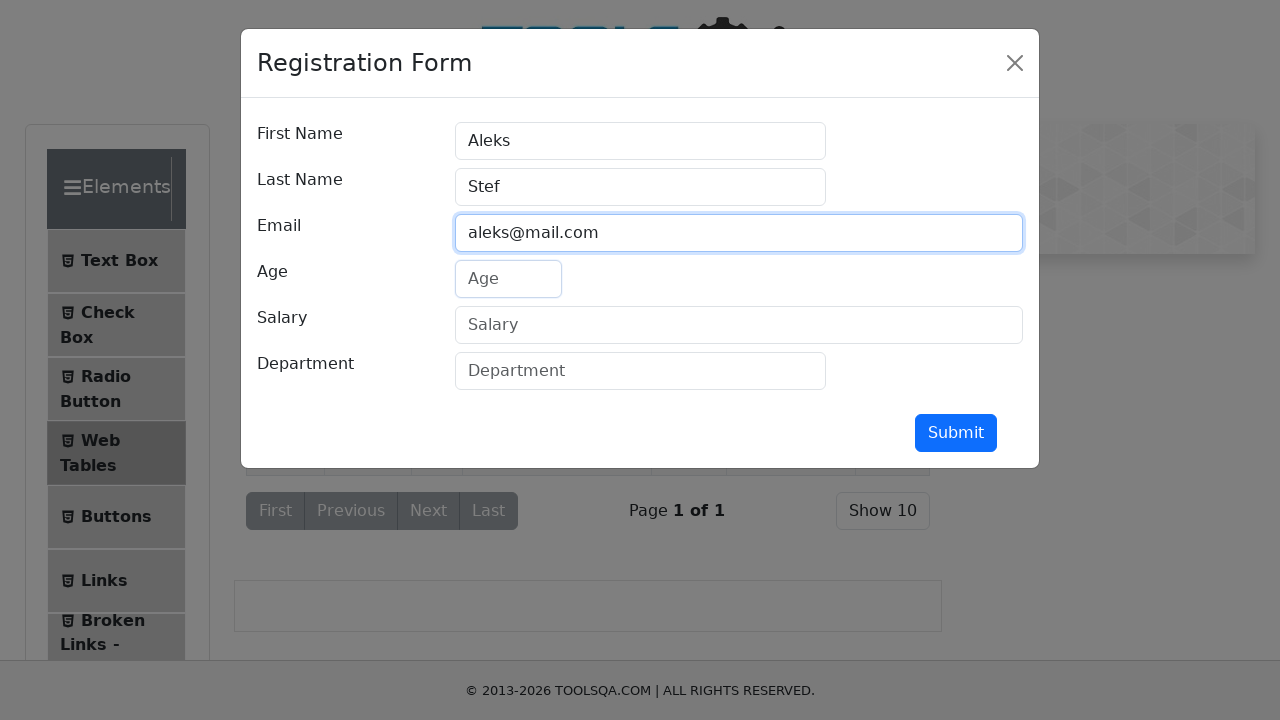

Clicked 'Add to Cart' button for 'Cauliflower' on internal:attr=[placeholder="Age"i]
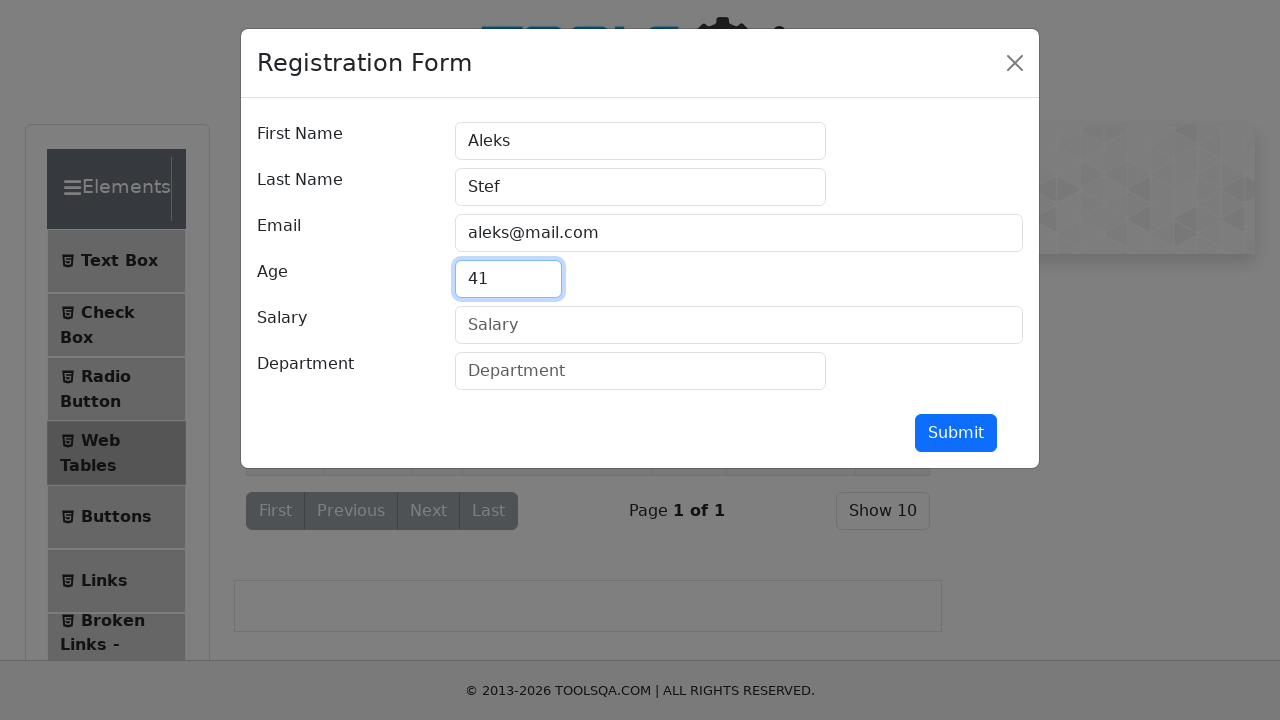

Cleared search field for next vegetable at (739, 325) on internal:attr=[placeholder="Salary"i]
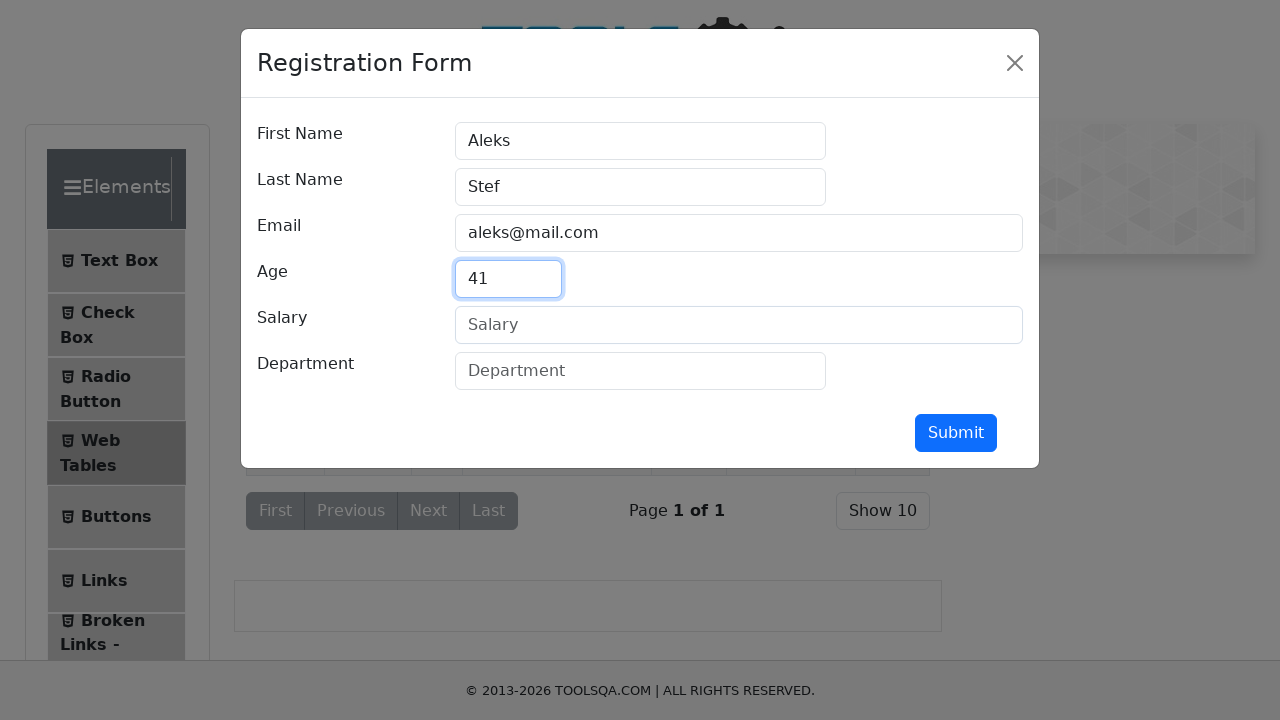

Filled search field with 'tomato' on internal:attr=[placeholder="Salary"i]
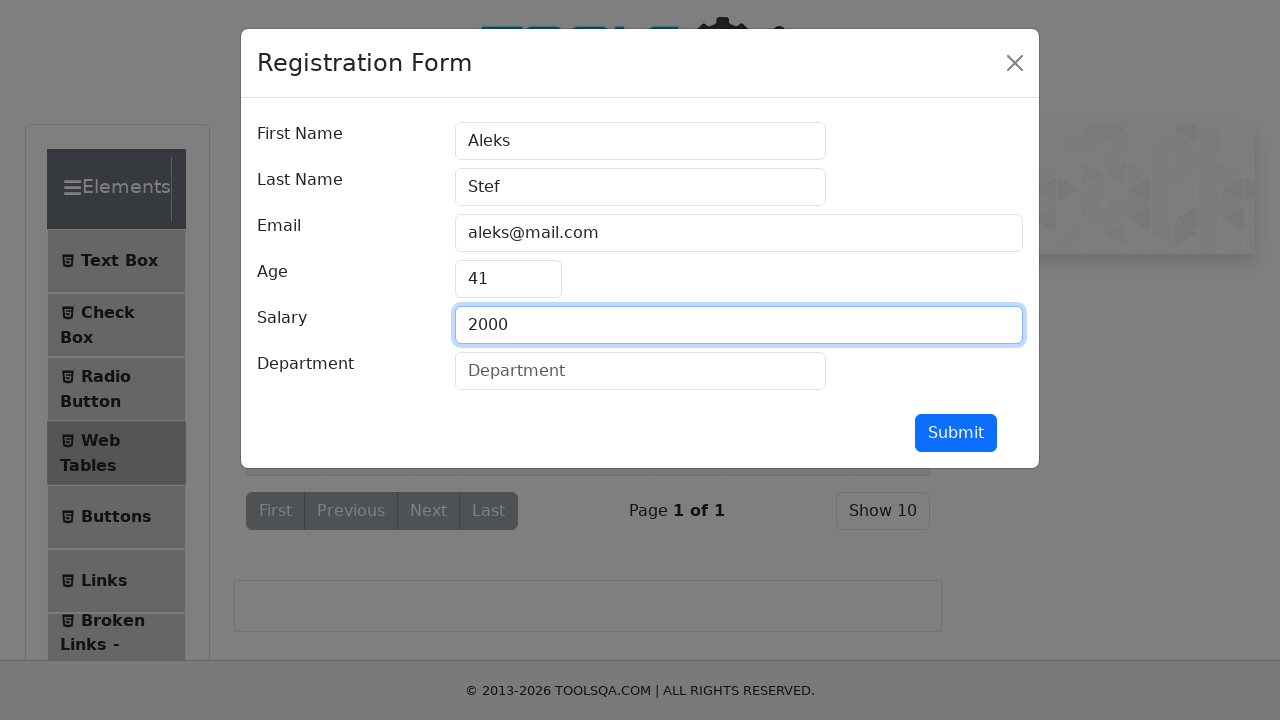

Waited for search results of 'tomato' to load at (640, 371) on internal:attr=[placeholder="Department"i]
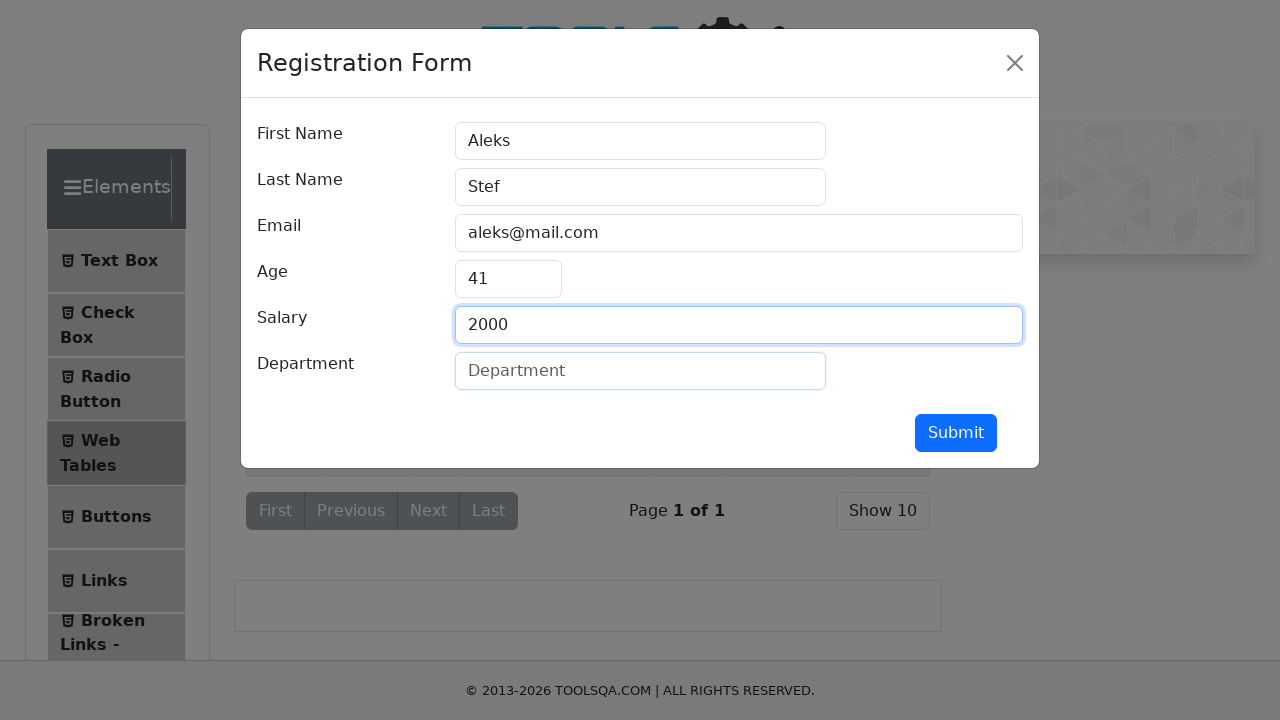

Clicked 'Add to Cart' button for 'tomato' on internal:attr=[placeholder="Department"i]
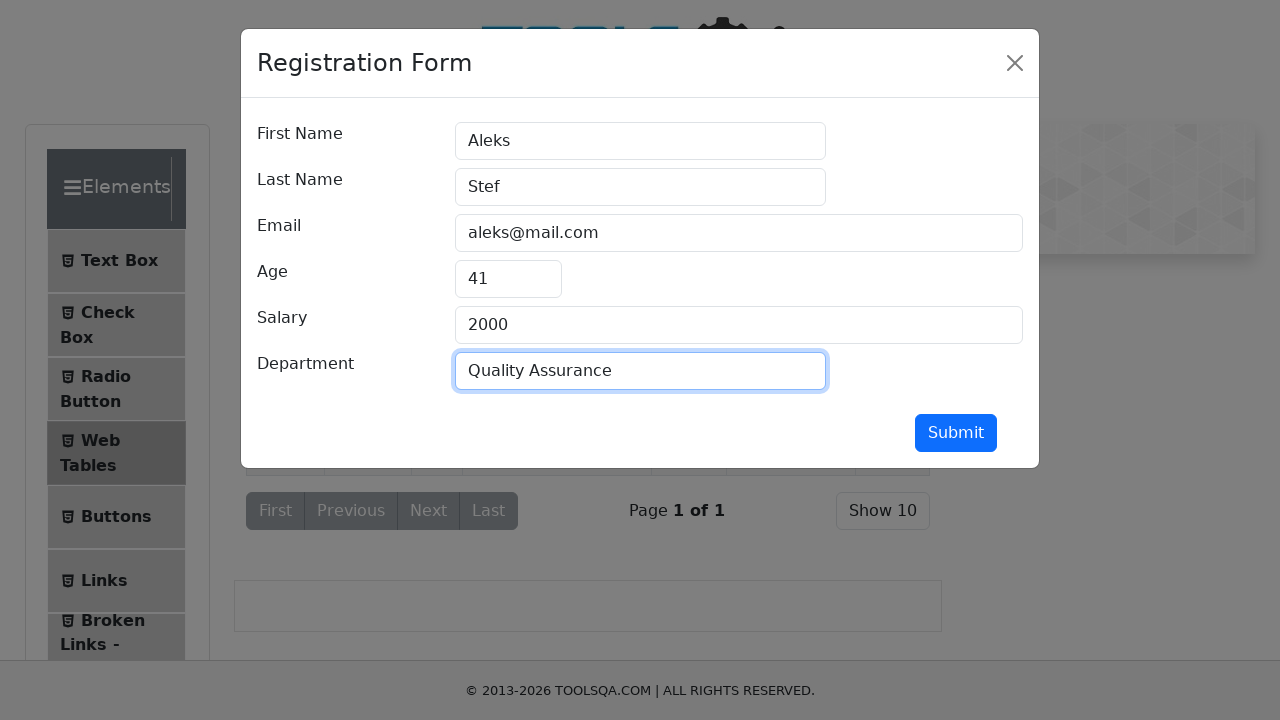

Cleared search field for next vegetable at (956, 433) on internal:role=button[name="Submit"i]
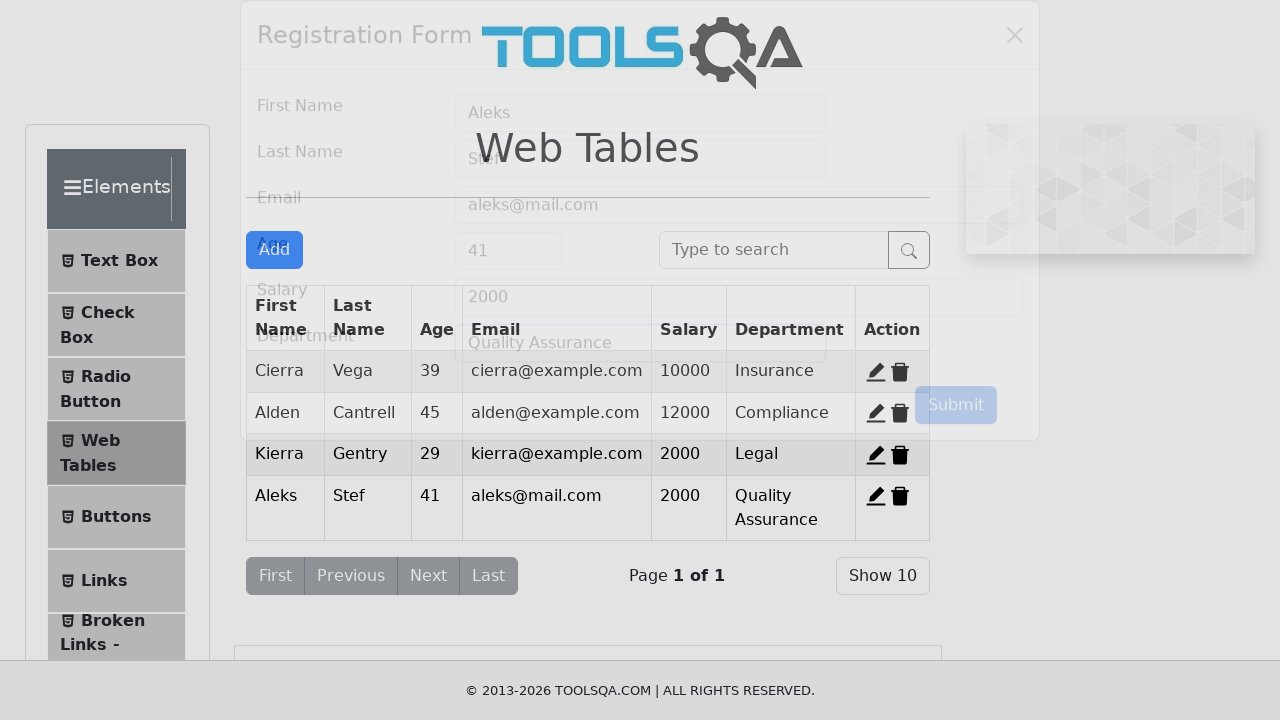

Filled search field with 'onion' at (274, 250) on internal:role=button[name="Add"i]
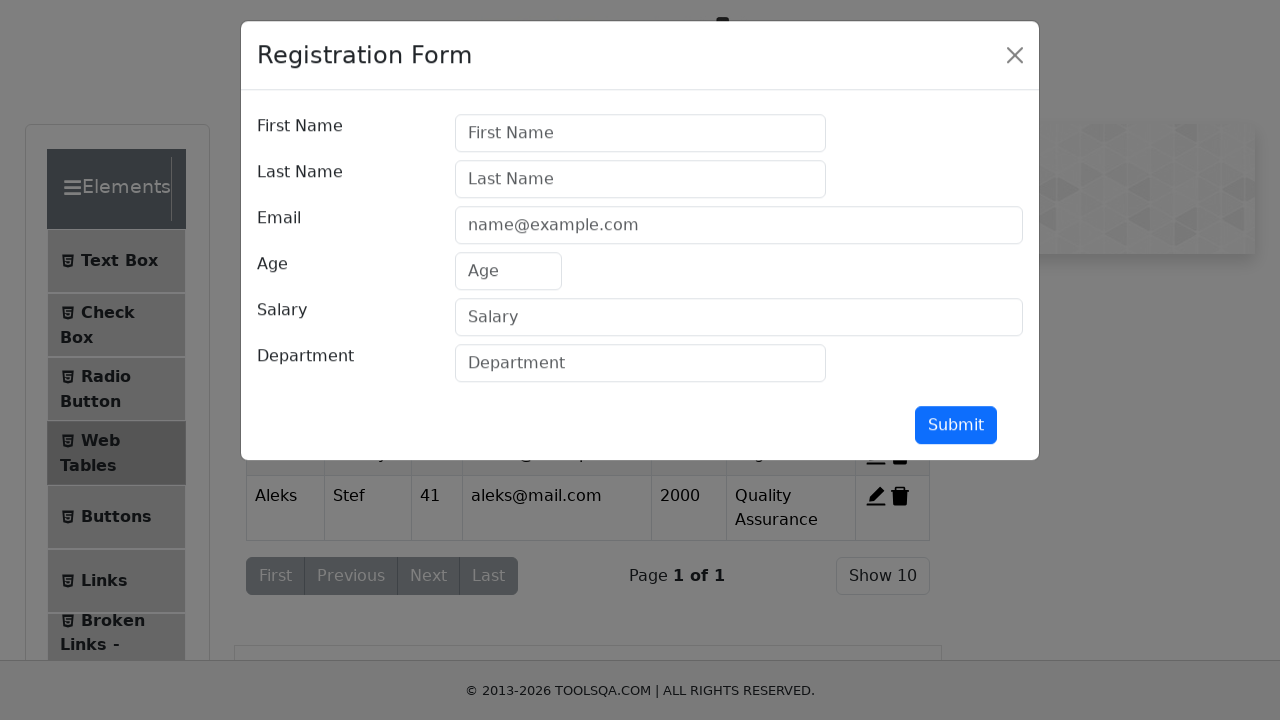

Waited for search results of 'onion' to load at (640, 141) on internal:attr=[placeholder="First Name"i]
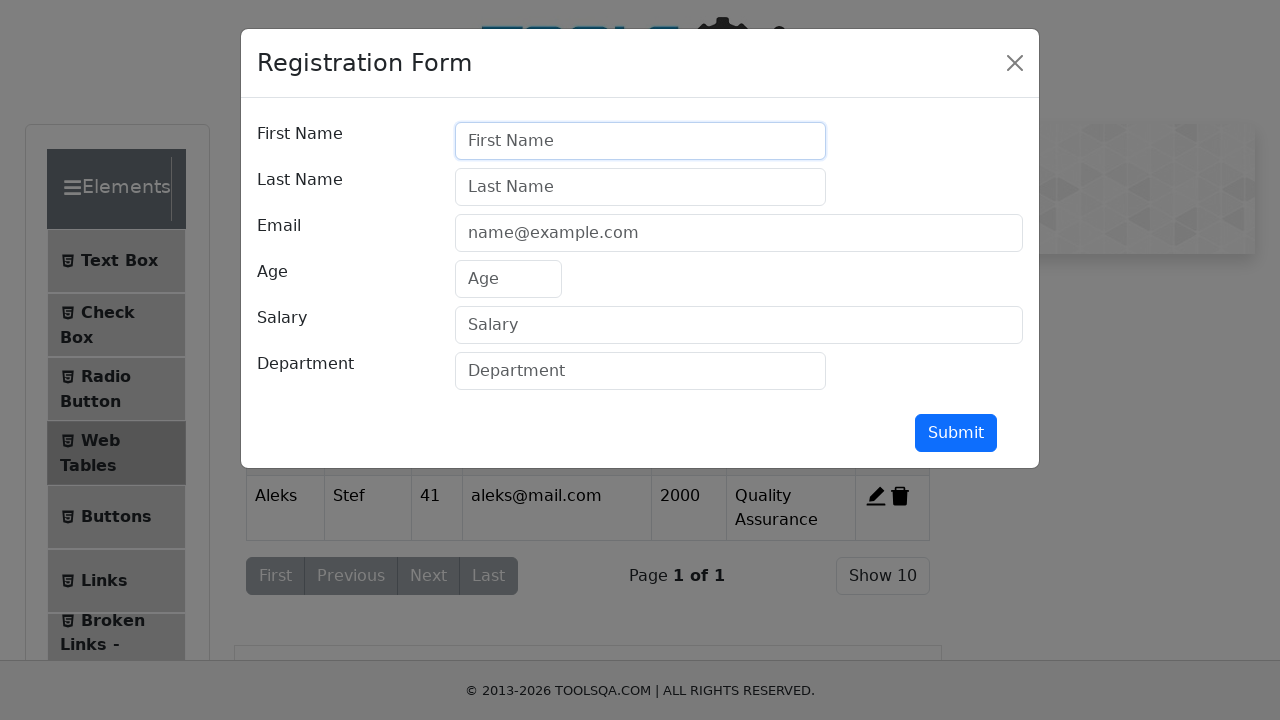

Clicked 'Add to Cart' button for 'onion' on internal:attr=[placeholder="First Name"i]
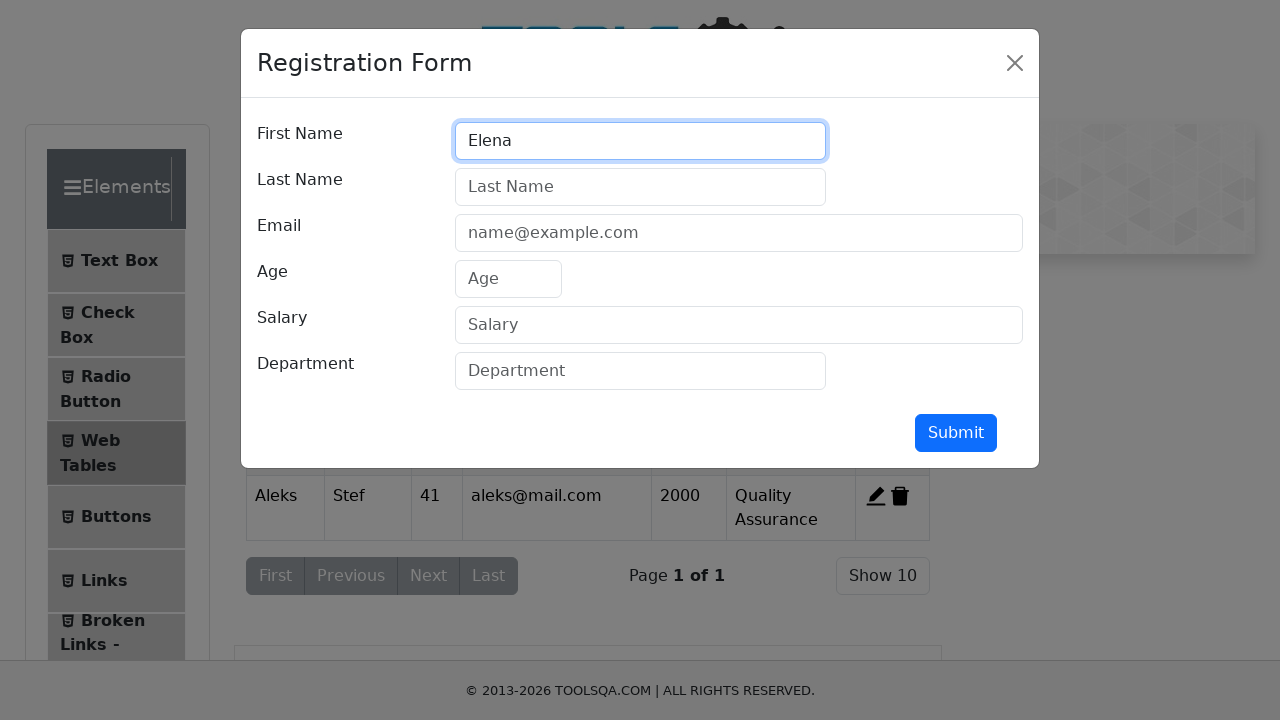

Cleared search field for next vegetable at (640, 187) on internal:attr=[placeholder="Last Name"i]
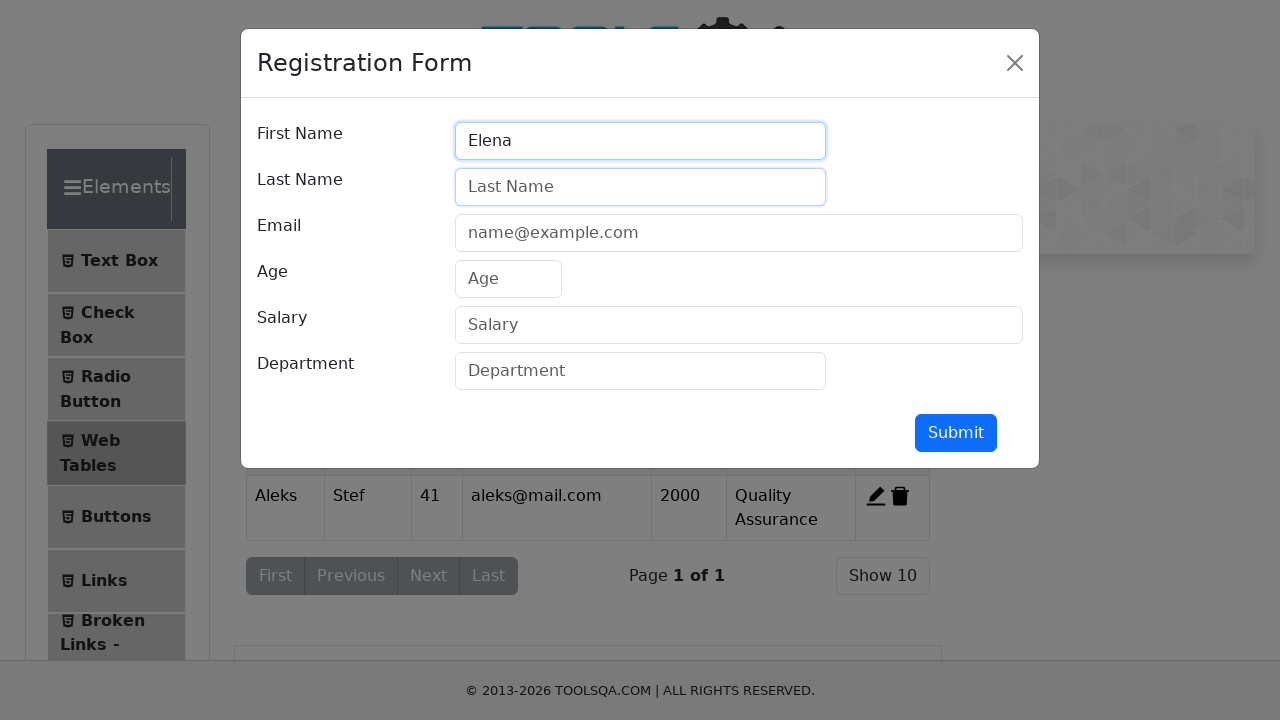

Clicked cart icon to view shopping cart on internal:attr=[placeholder="Last Name"i]
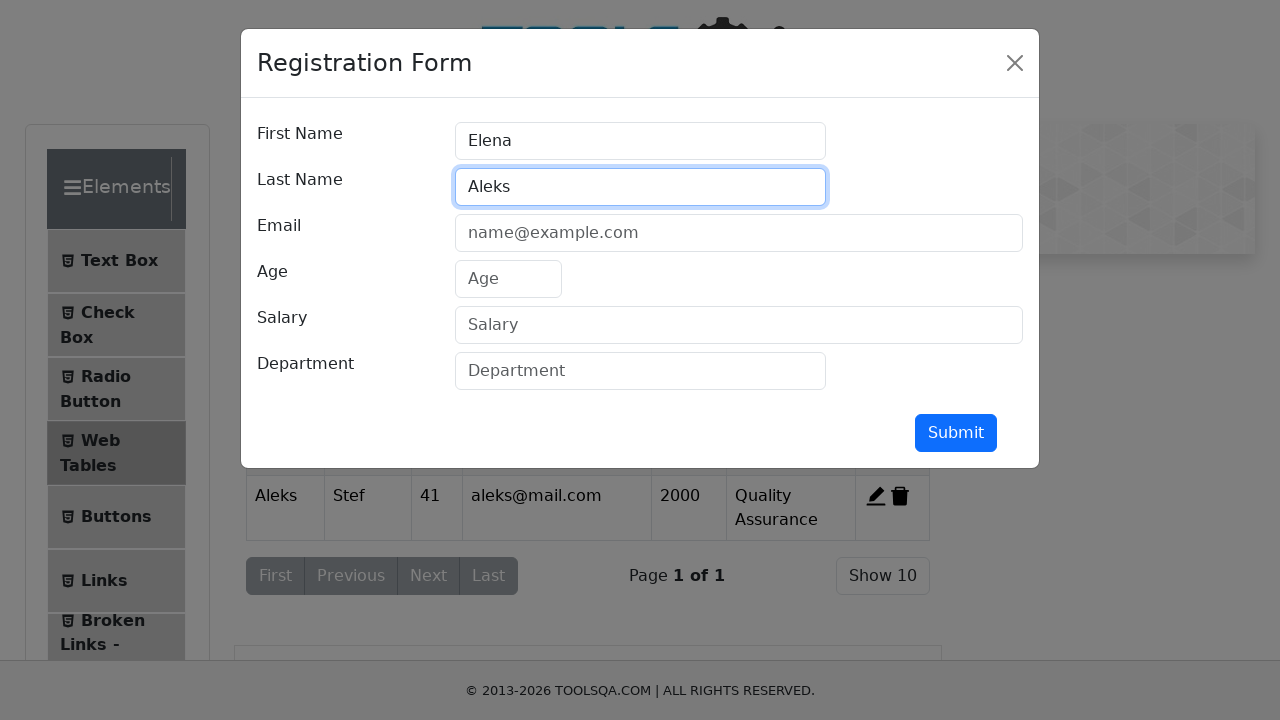

Waited for cart page to load at (739, 233) on internal:attr=[placeholder="name@example.com"i]
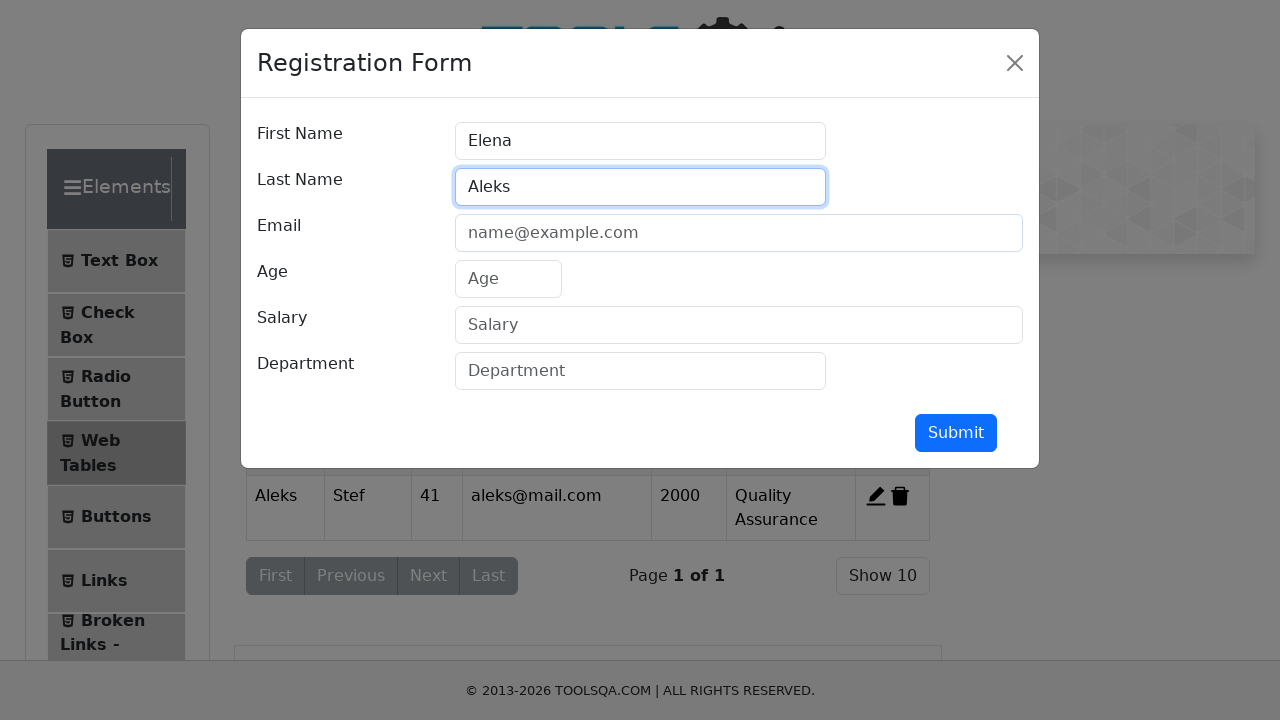

Clicked 'Proceed to Checkout' button on internal:attr=[placeholder="name@example.com"i]
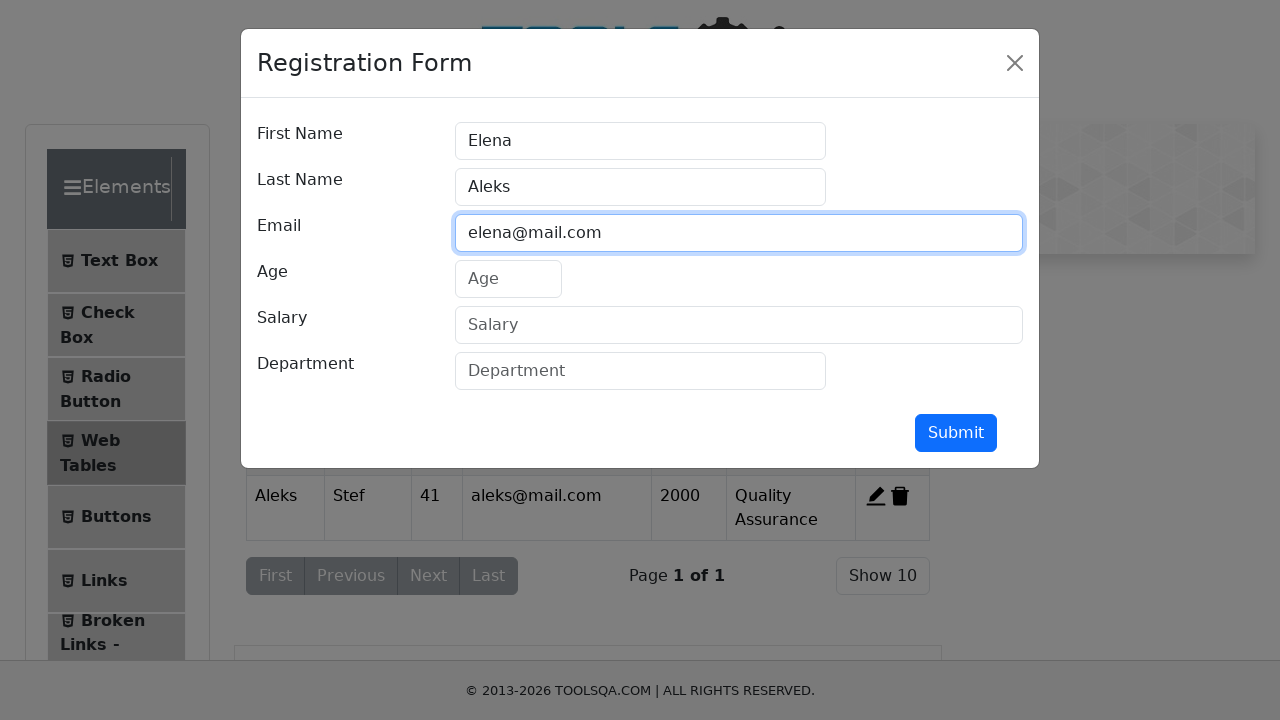

Waited for checkout page to load at (508, 279) on internal:attr=[placeholder="Age"i]
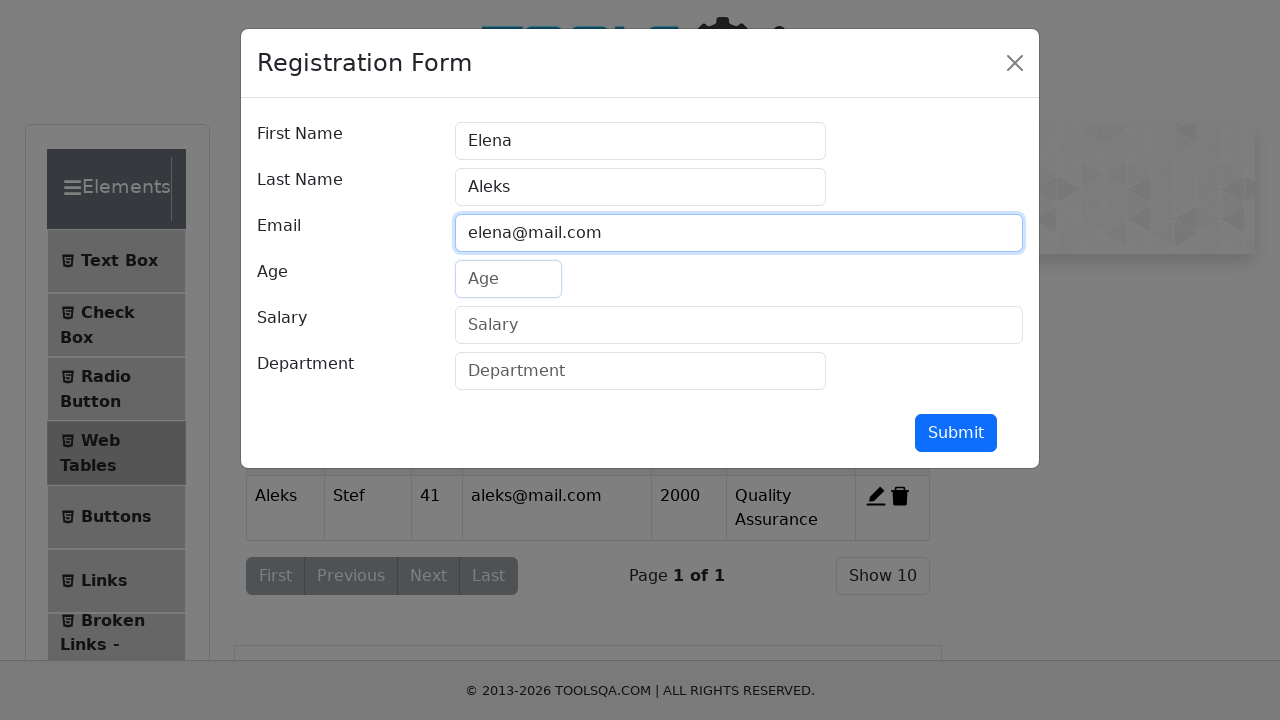

Entered promo code 'rahulshettyacademy' on internal:attr=[placeholder="Age"i]
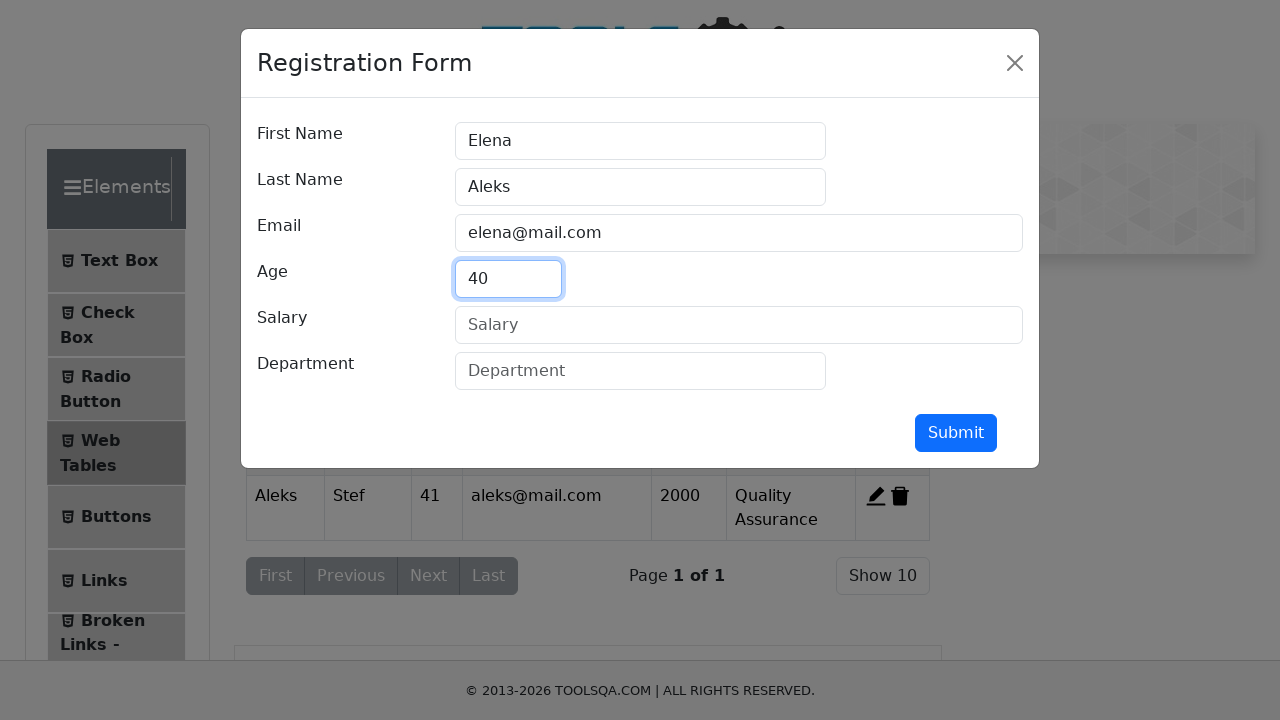

Clicked 'Apply' button to apply promo code at (739, 325) on internal:attr=[placeholder="Salary"i]
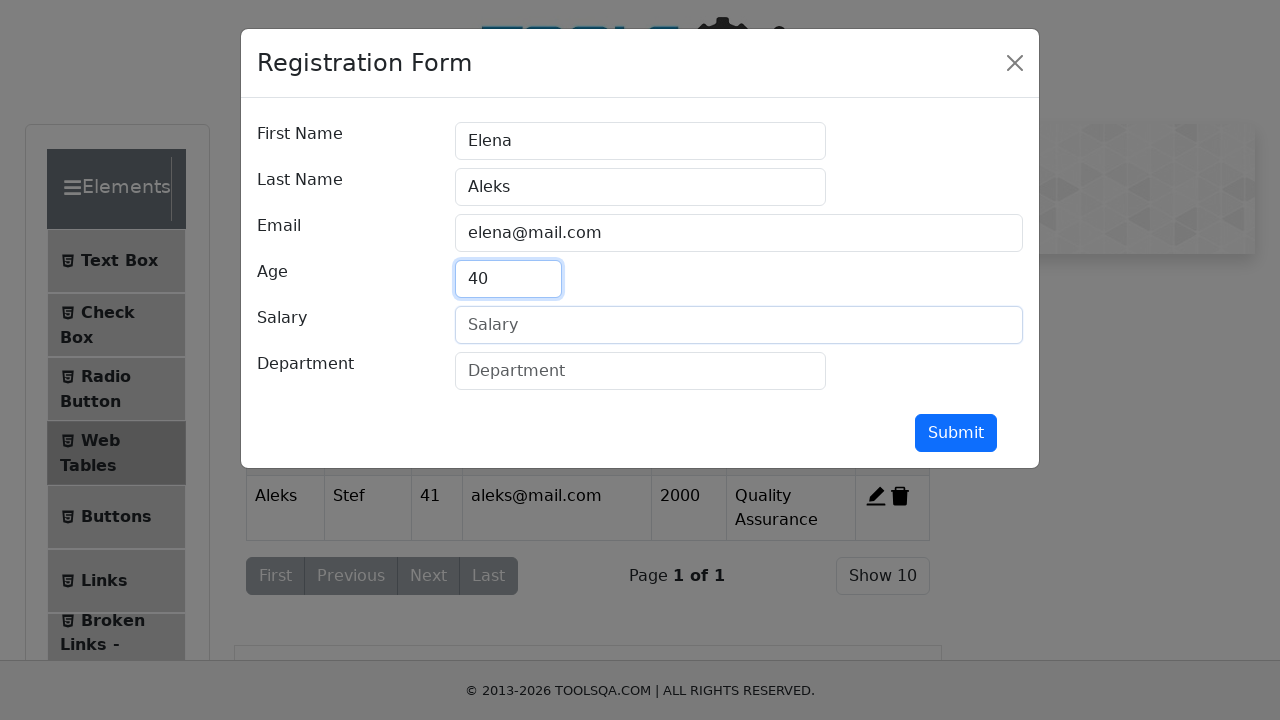

Waited for promo code to be applied on internal:attr=[placeholder="Salary"i]
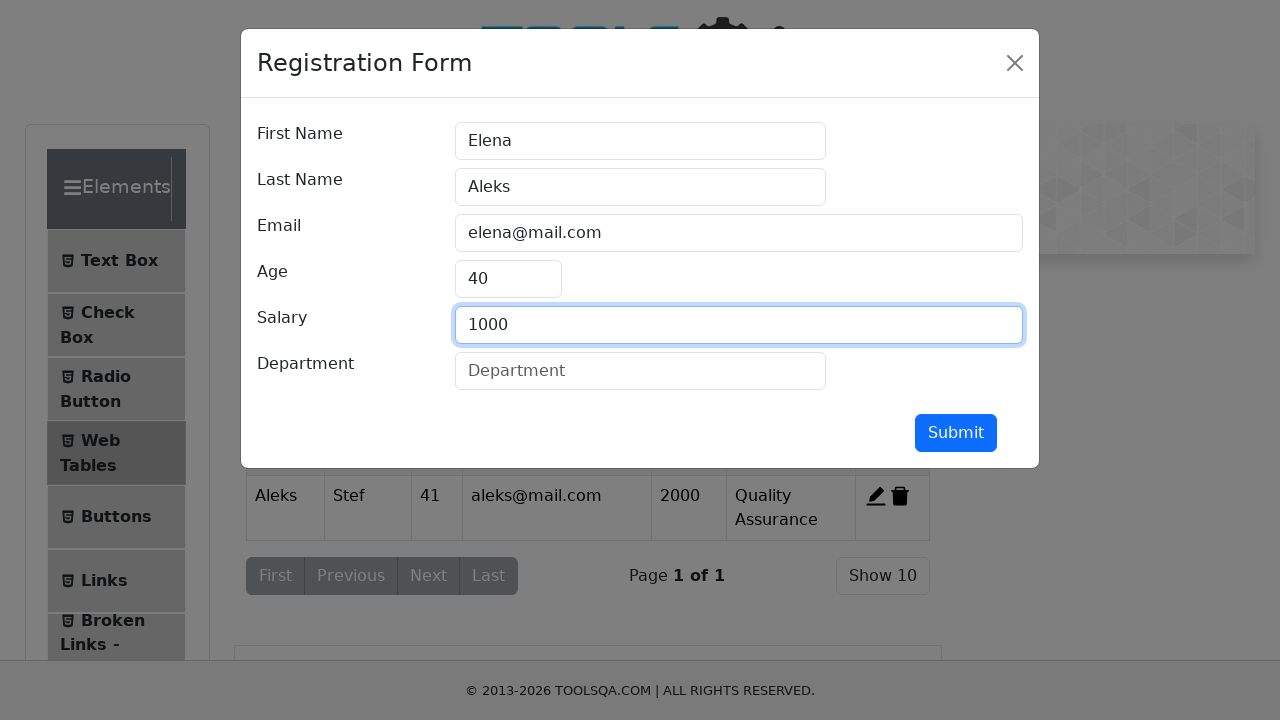

Clicked 'Place Order' button at (640, 371) on internal:attr=[placeholder="Department"i]
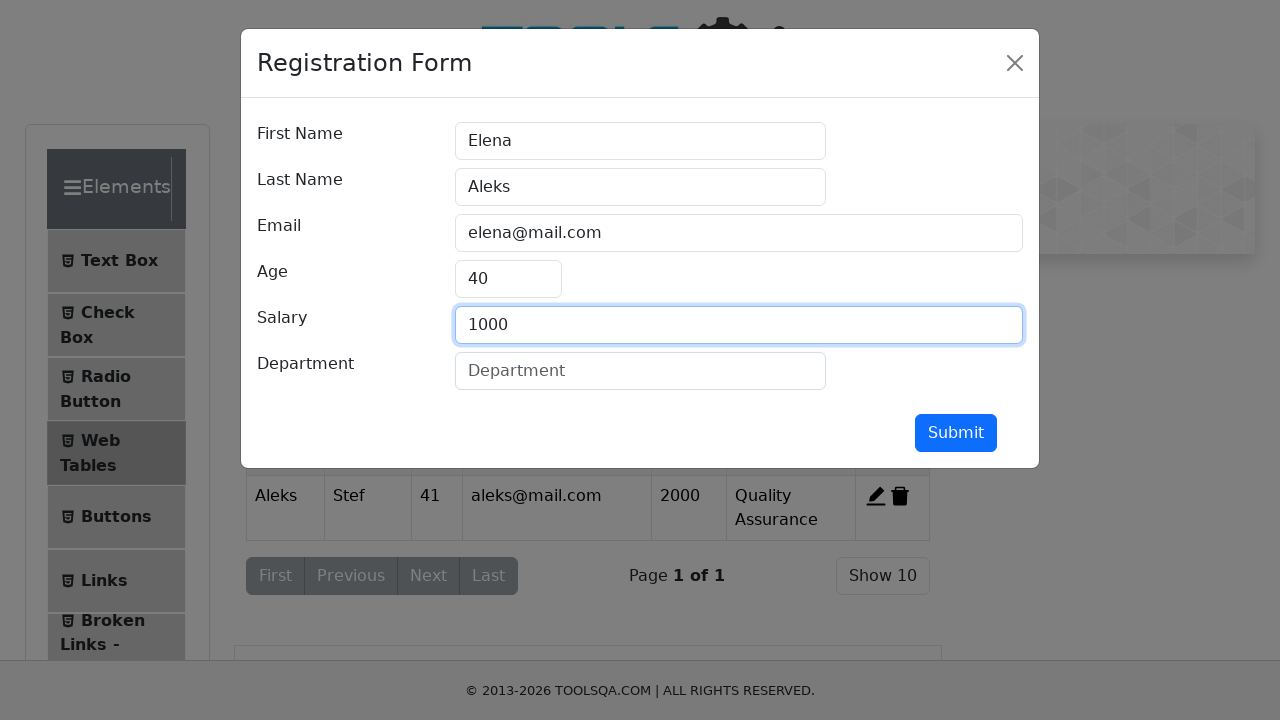

Waited for order confirmation page to load on internal:attr=[placeholder="Department"i]
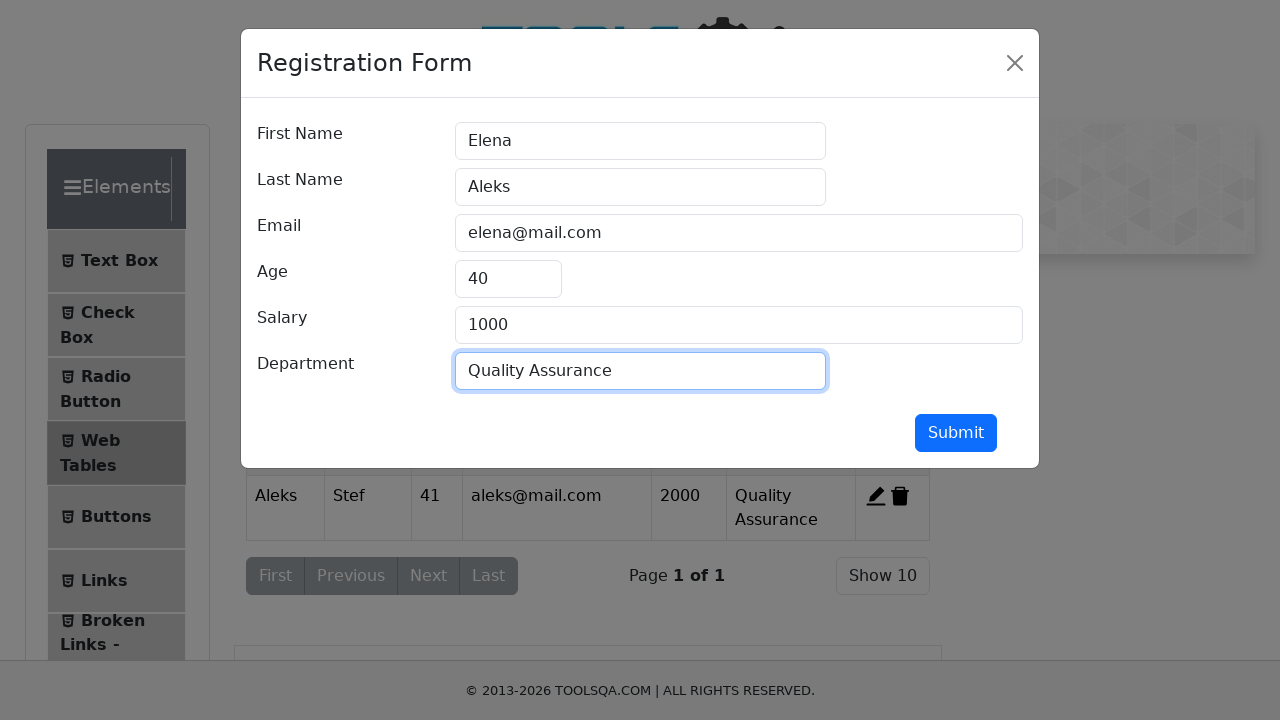

Selected 'India' from country dropdown at (956, 433) on internal:role=button[name="Submit"i]
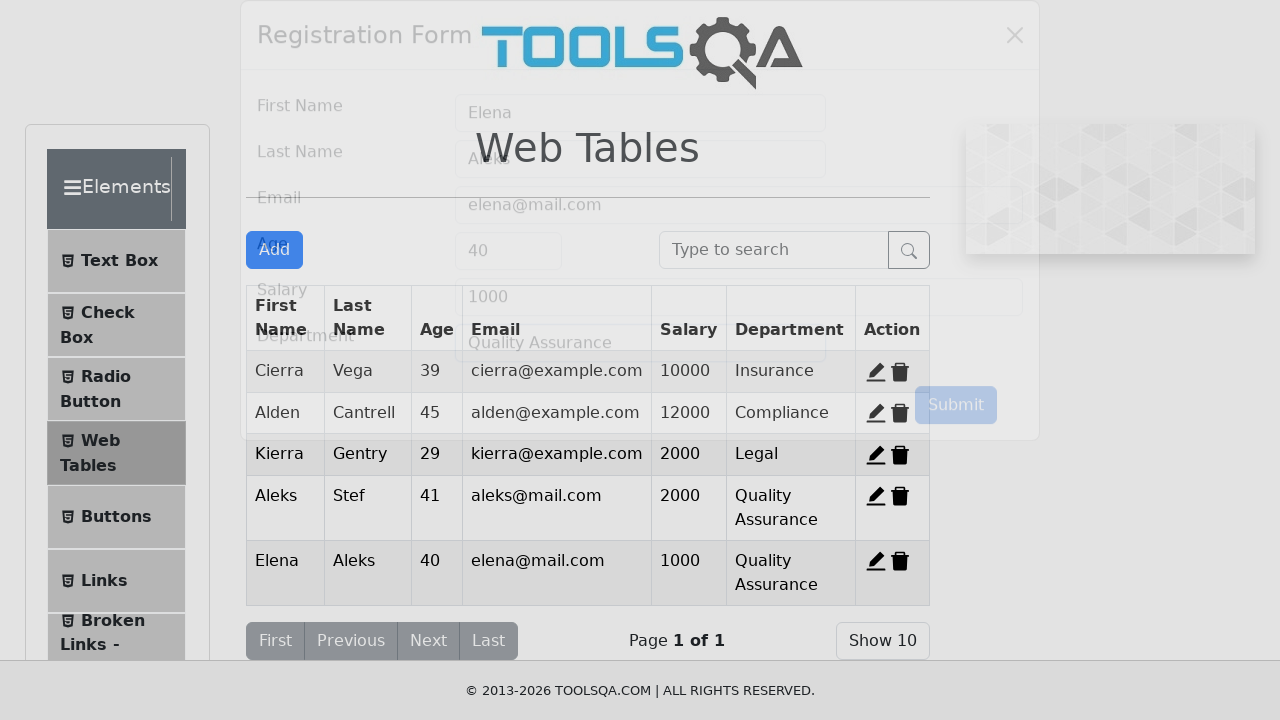

Waited for country selection to complete at (274, 250) on internal:role=button[name="Add"i]
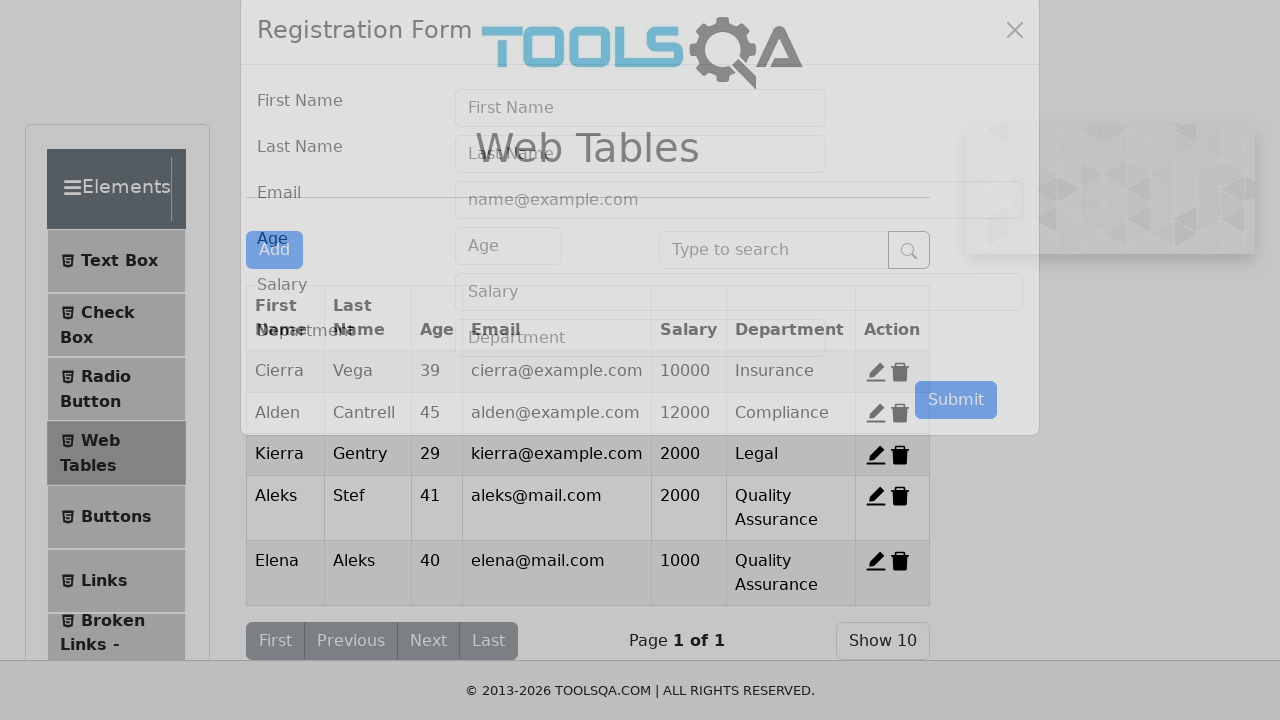

Checked the agreement checkbox at (640, 141) on internal:attr=[placeholder="First Name"i]
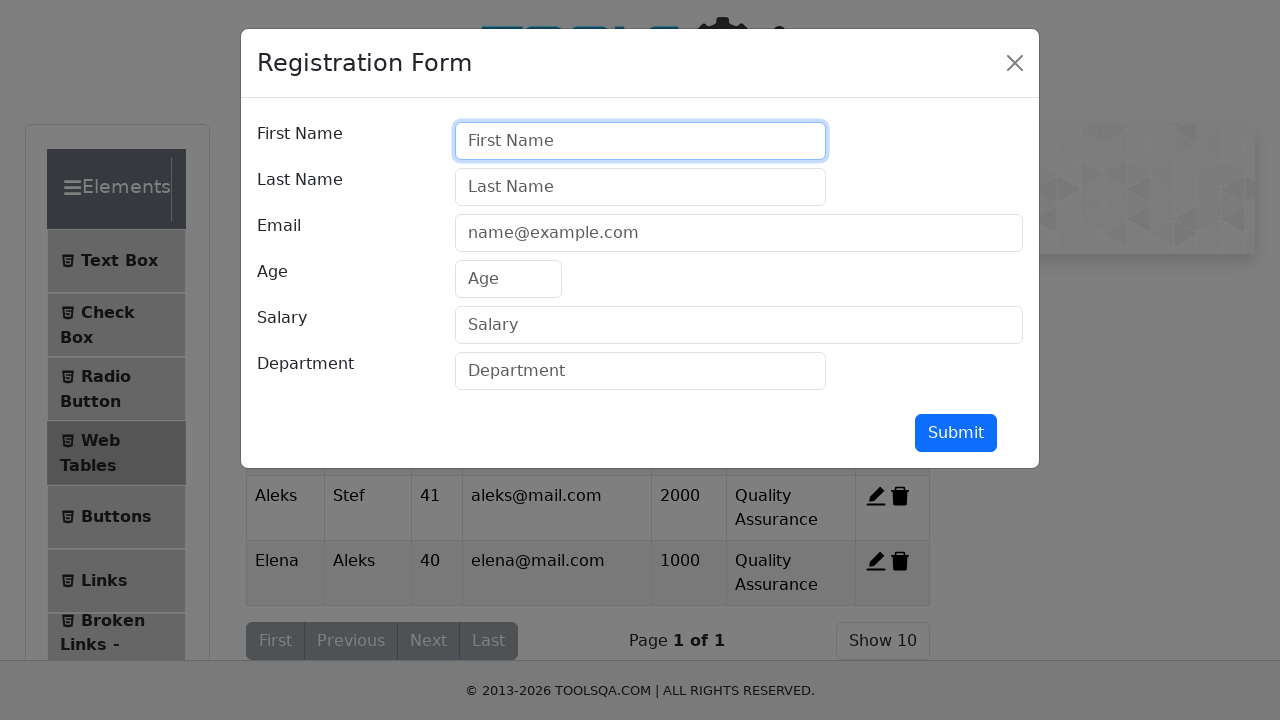

Waited for agreement confirmation on internal:attr=[placeholder="First Name"i]
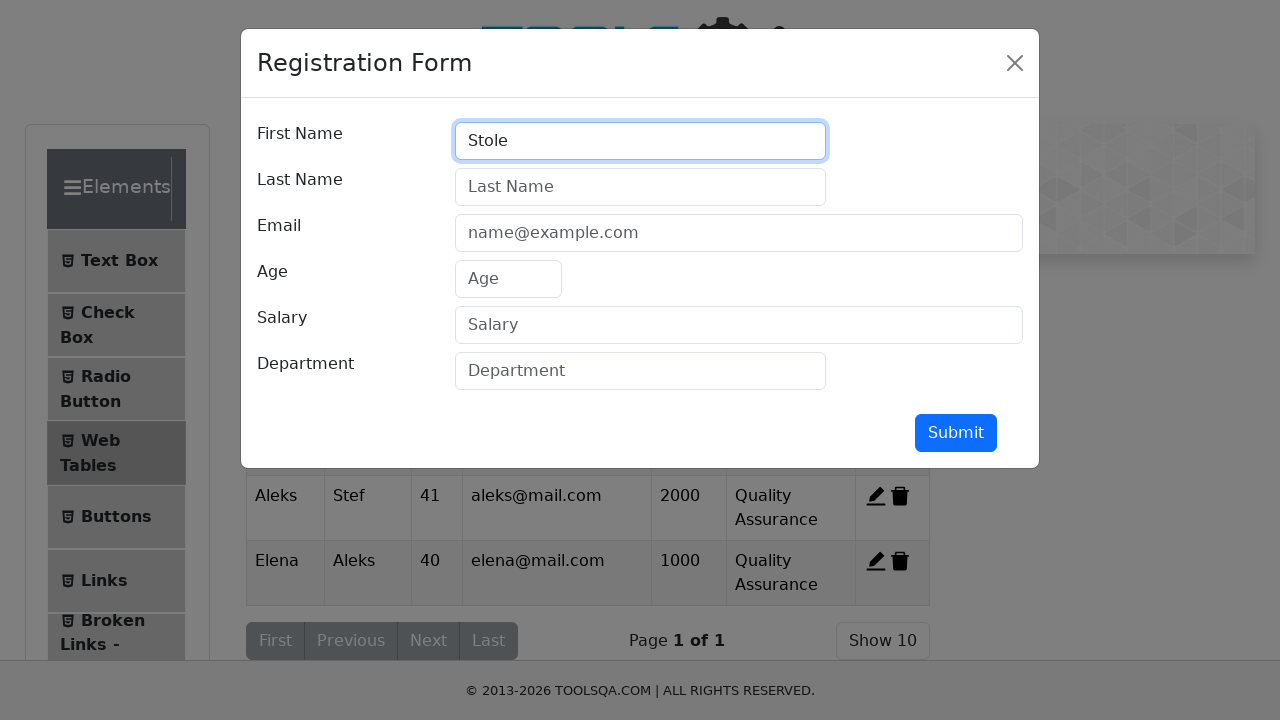

Clicked 'Proceed' button to complete order at (640, 187) on internal:attr=[placeholder="Last Name"i]
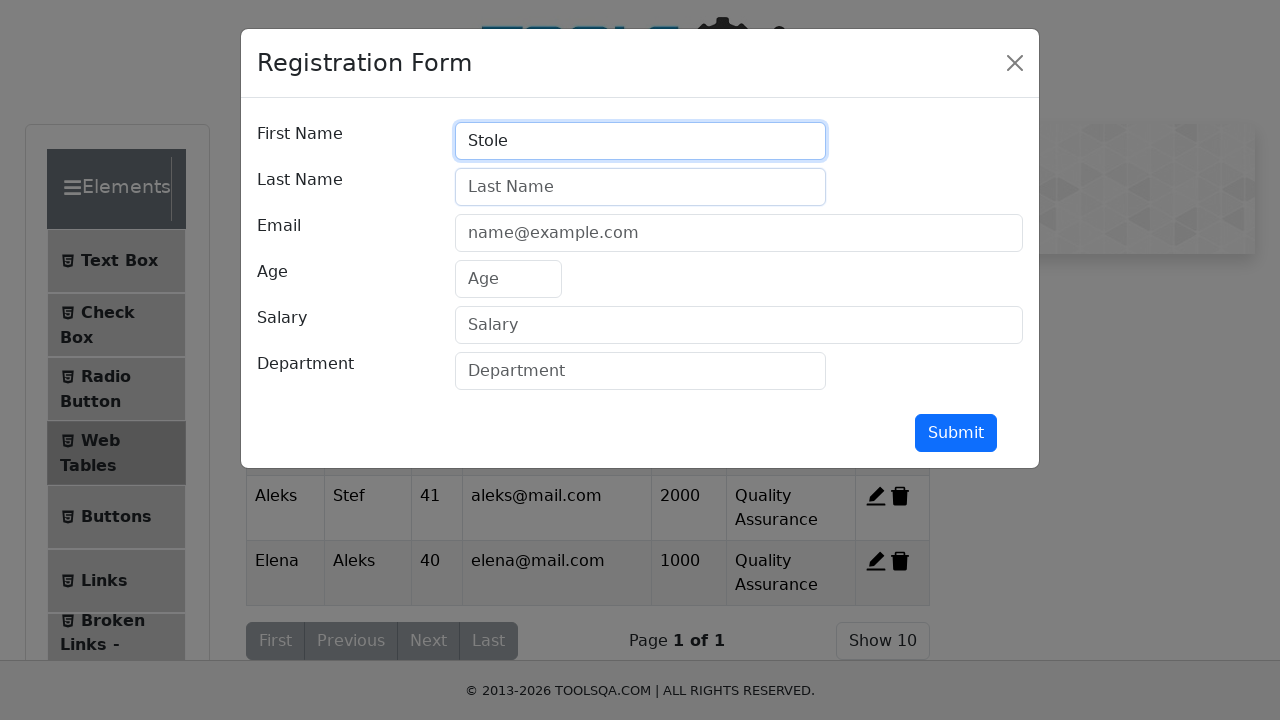

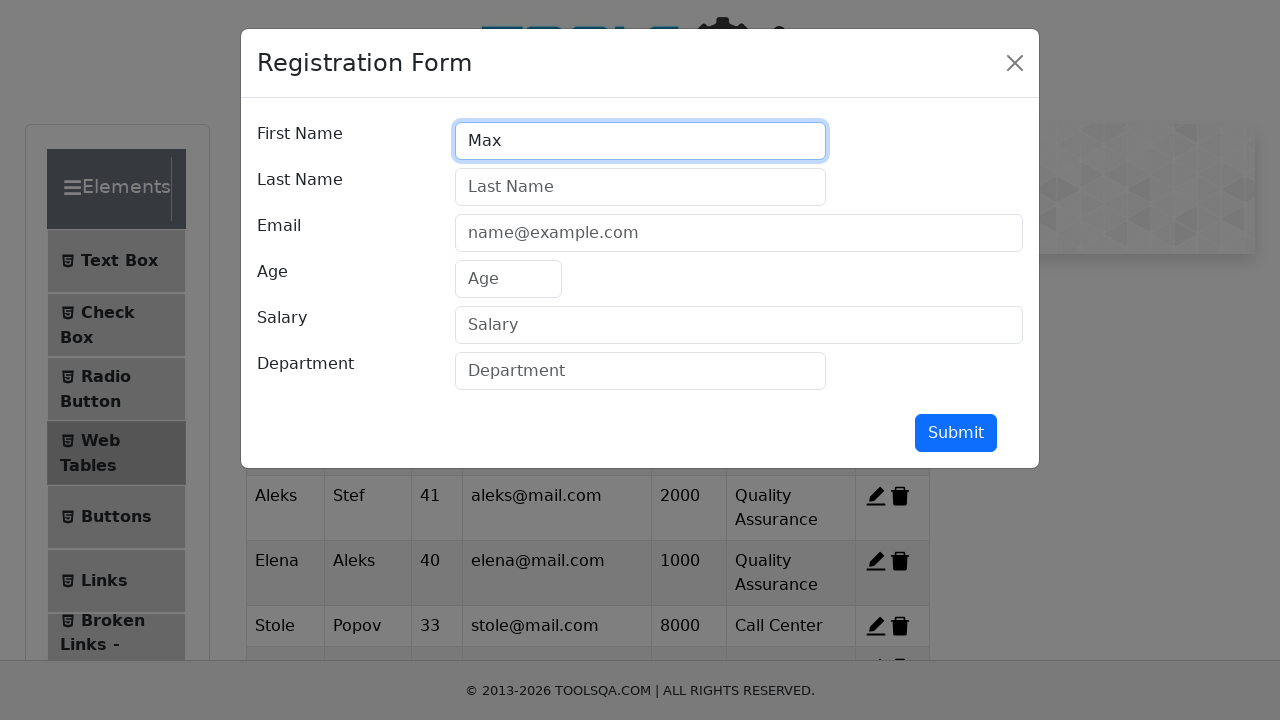